Tests dropdown selection functionality by selecting an option from a static dropdown menu using its value attribute

Starting URL: https://the-internet.herokuapp.com/dropdown

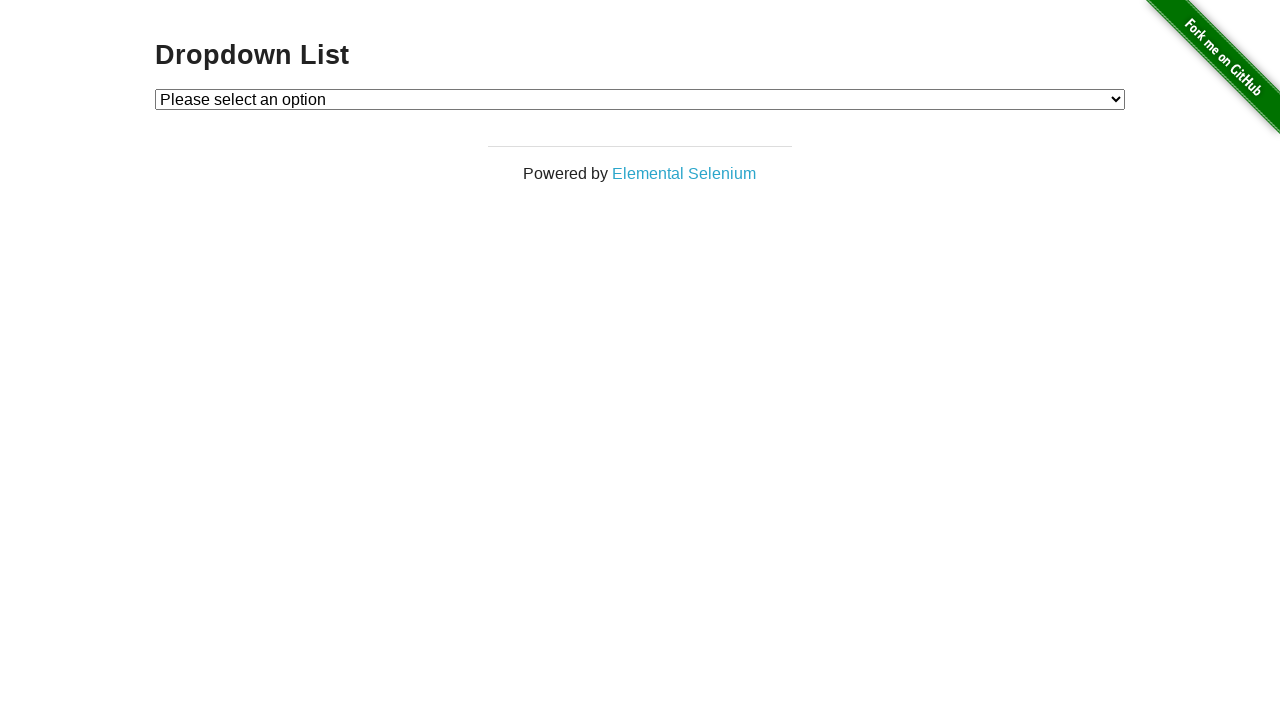

Selected option with value '2' from static dropdown menu on #dropdown
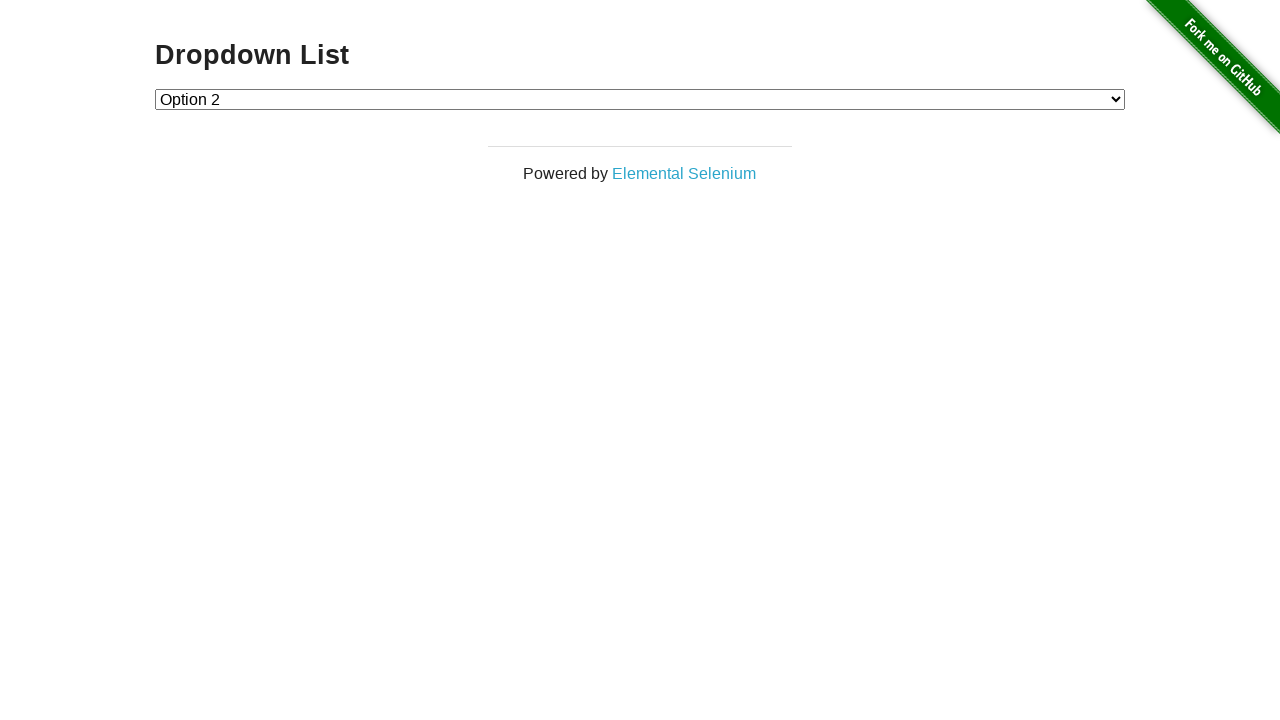

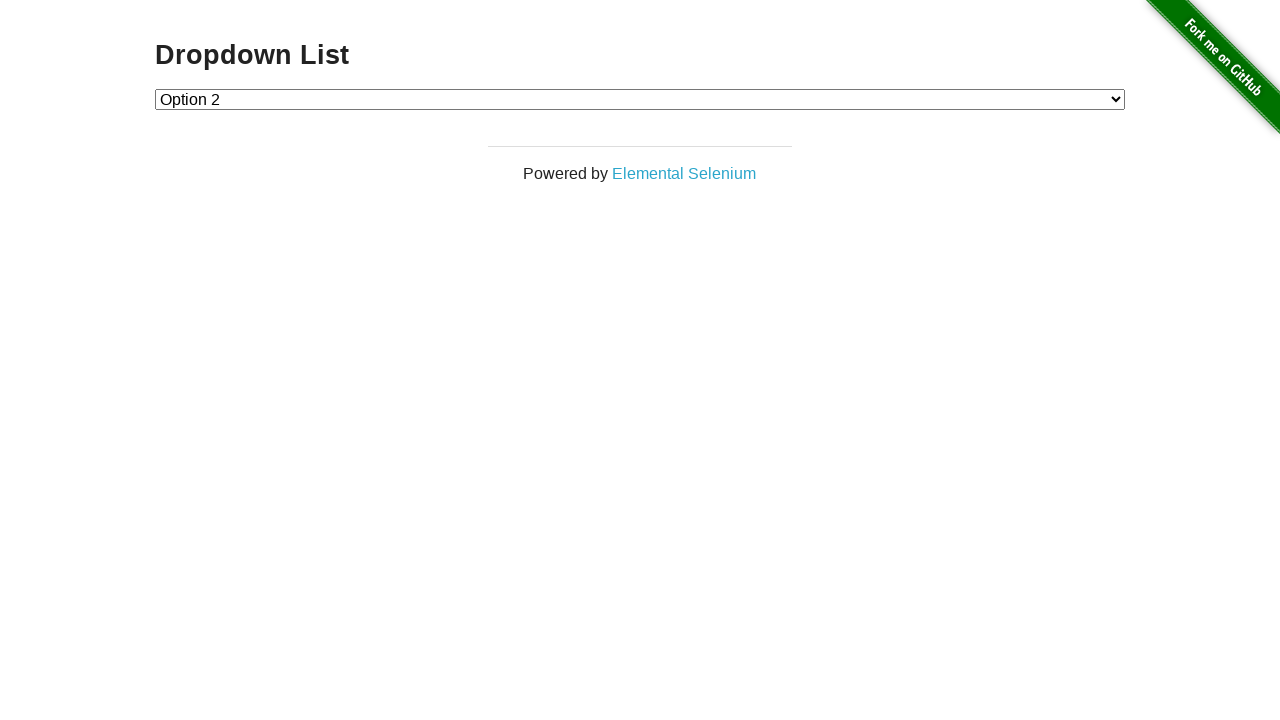